Demonstrates various browser interactions including mouse hover, keyboard actions with shift key, and right-click context menu

Starting URL: http://javanelec.com/Shops/Index

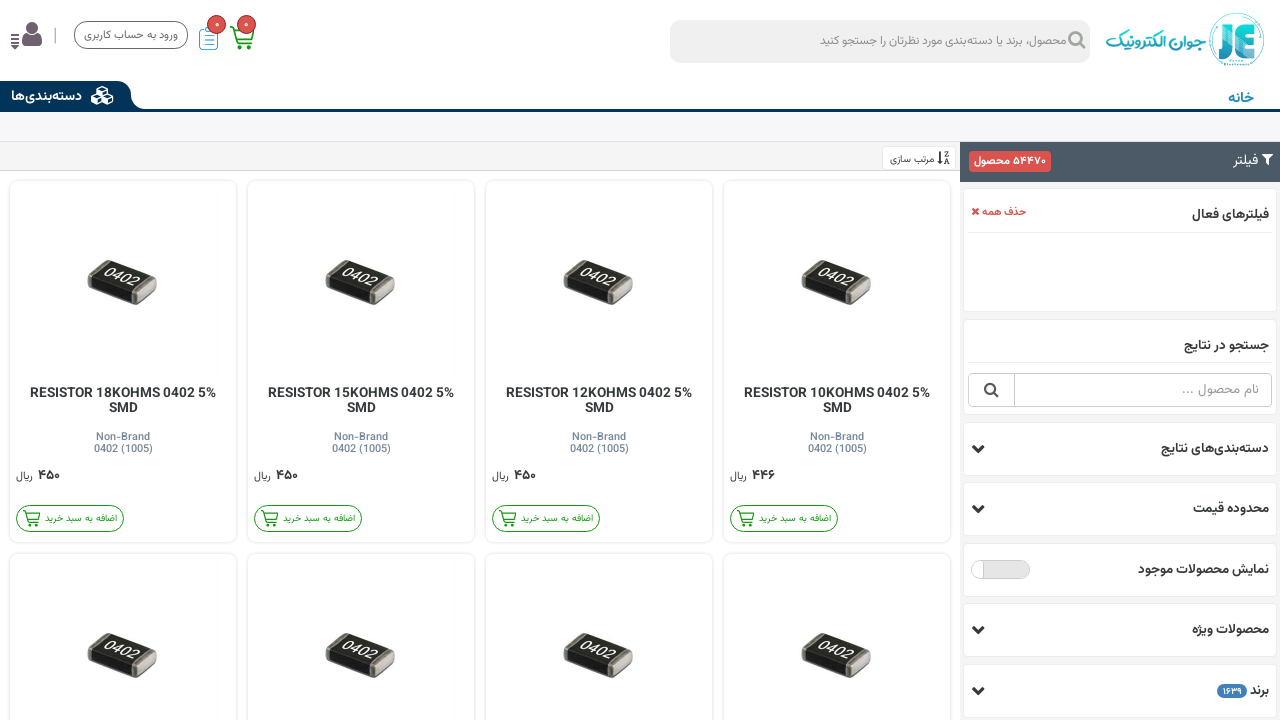

Clicked first interactive element (link, button, or input) at (1185, 40) on a, button, input >> nth=0
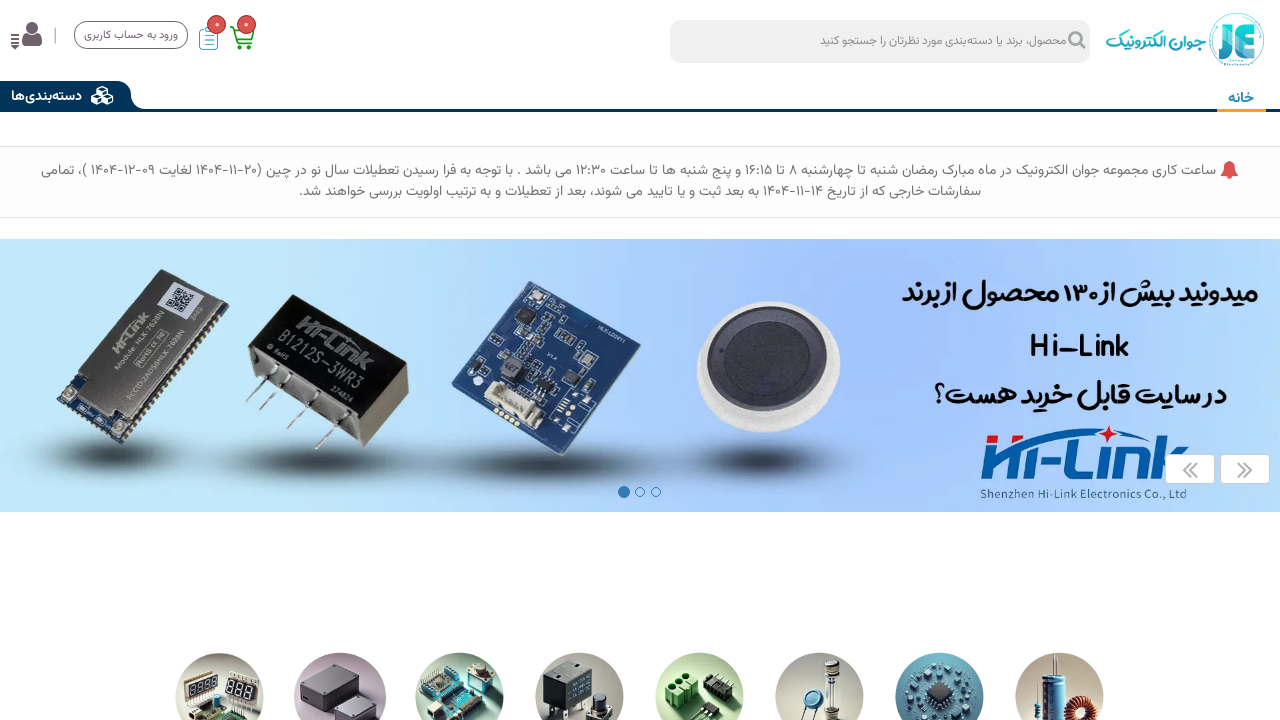

Pressed Shift key down
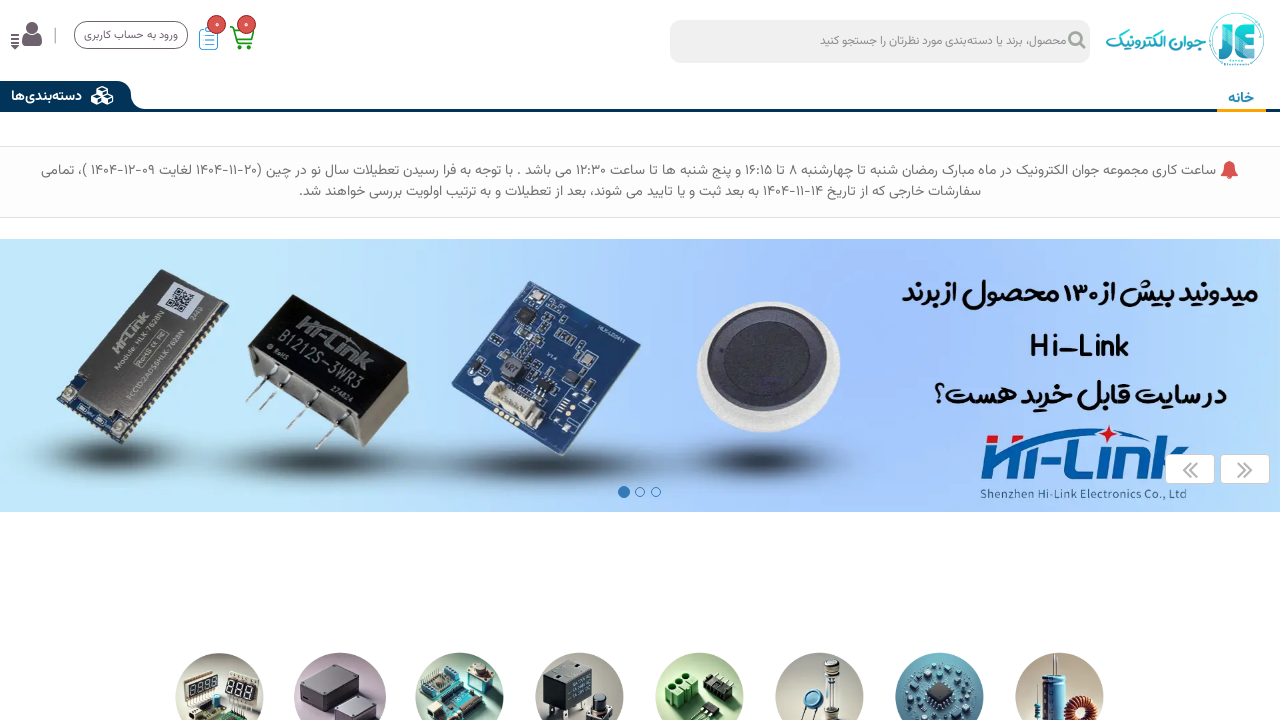

Typed 'hello' with Shift key held down
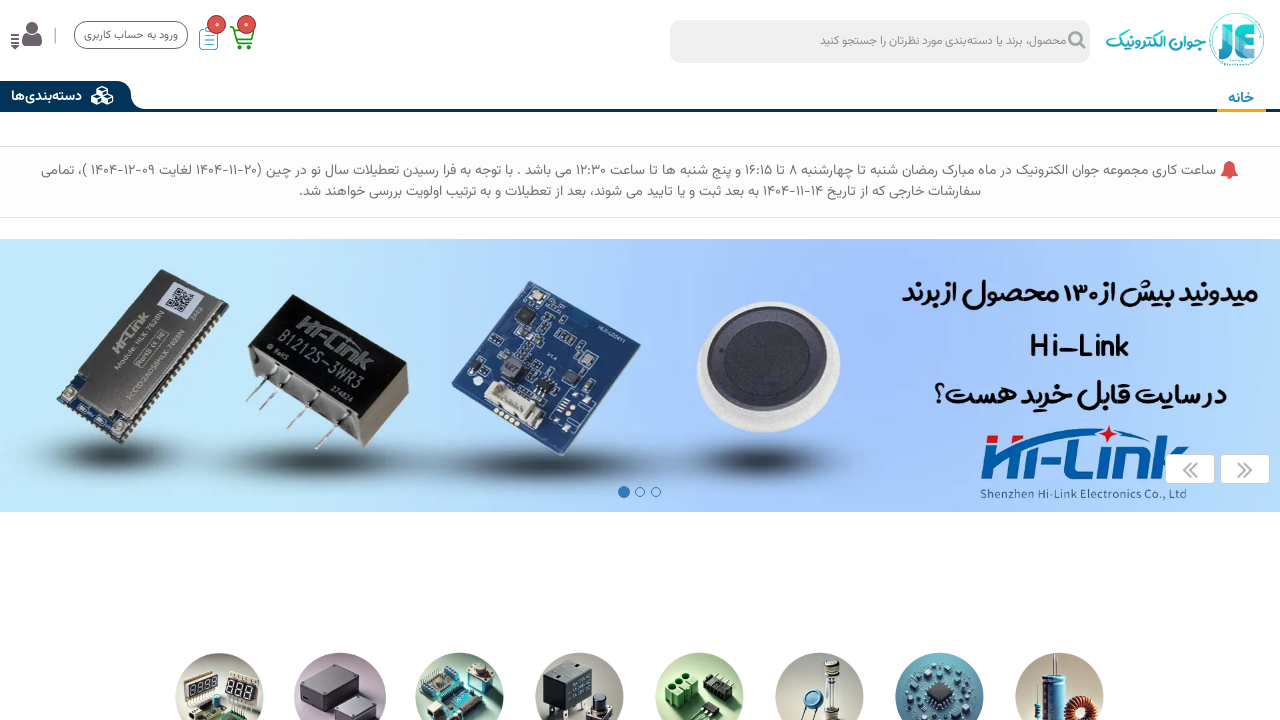

Released Shift key
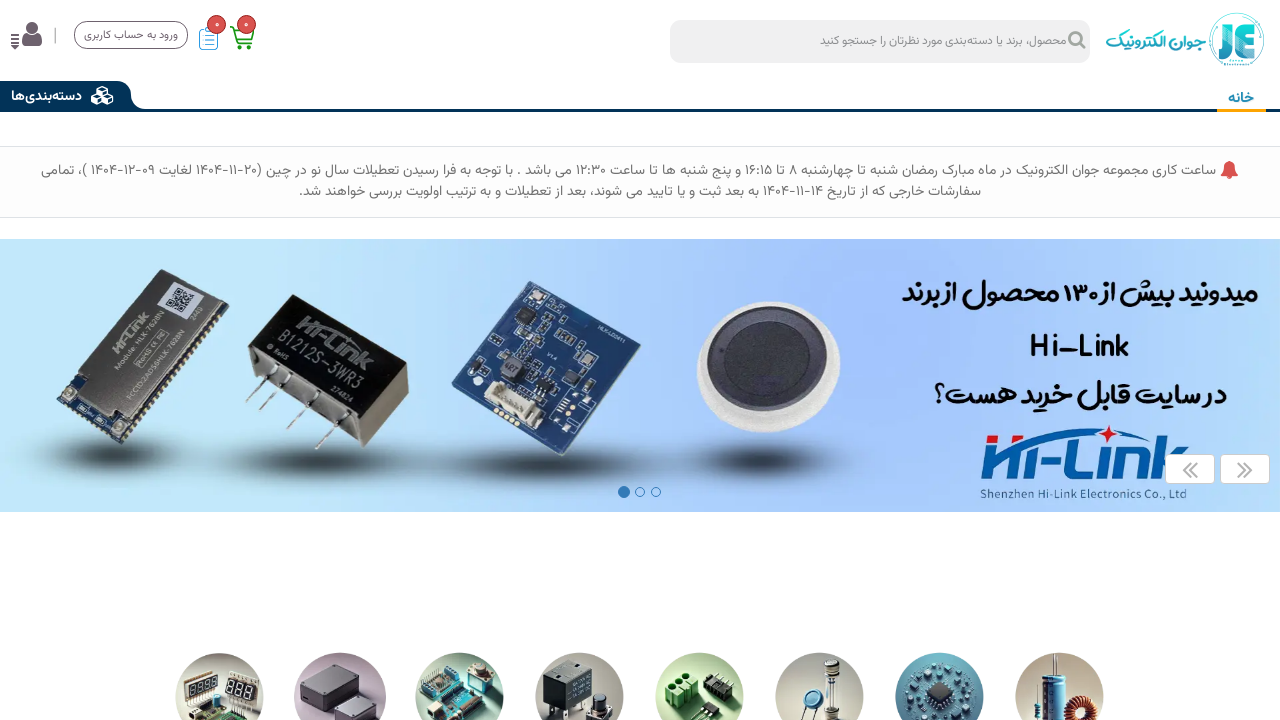

Hovered over first menu or navigation element at (1185, 40) on a, div[class*='menu'], nav >> nth=0
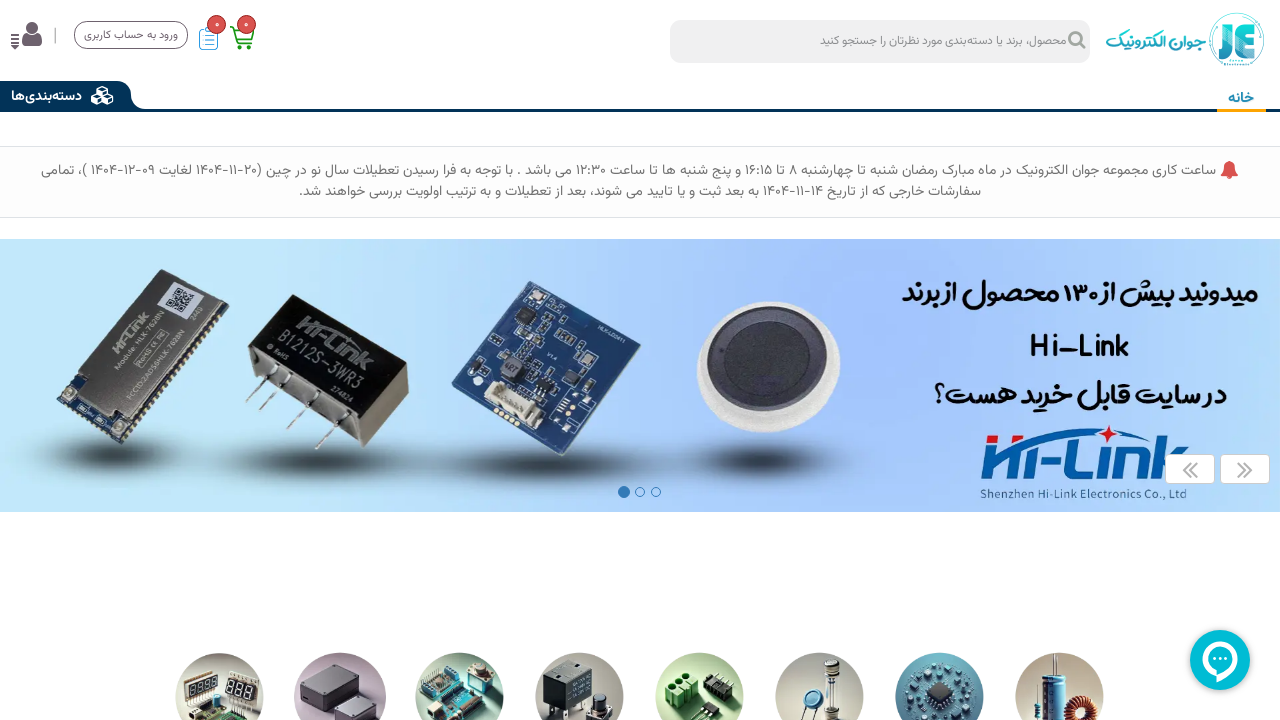

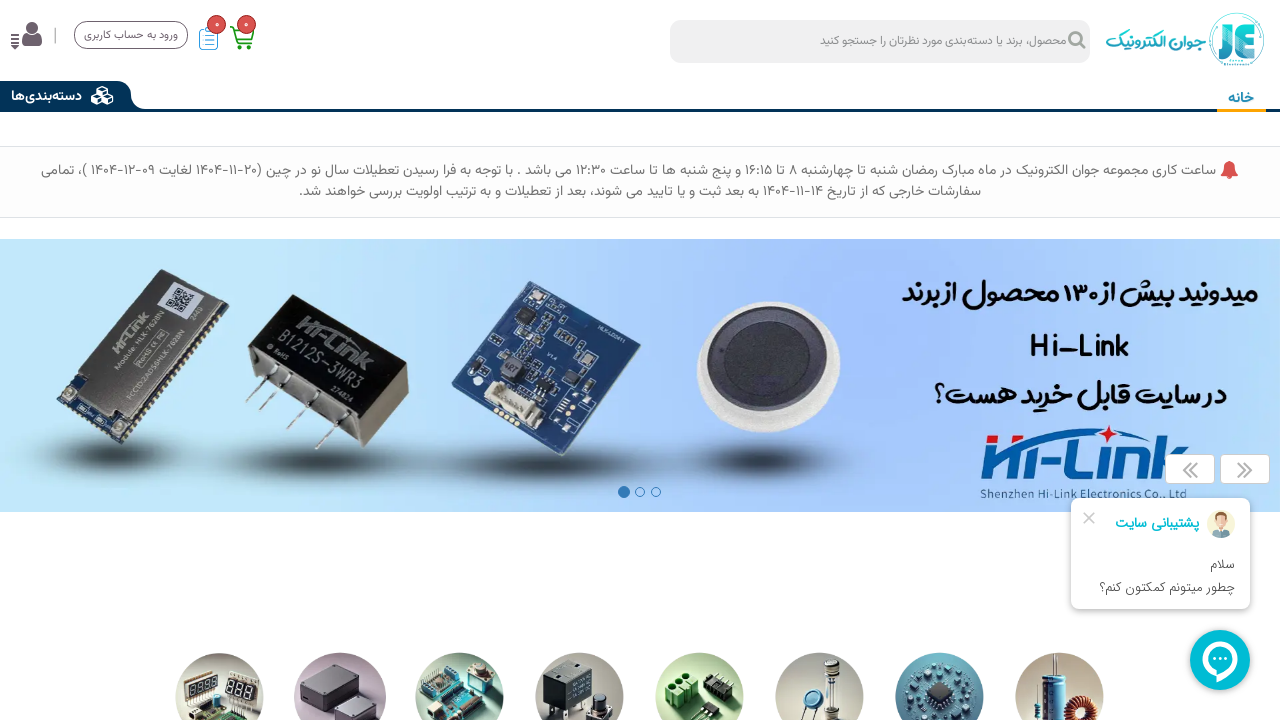